Tests sending a space key press to a specific input element and verifies the result text displays the correct key pressed.

Starting URL: http://the-internet.herokuapp.com/key_presses

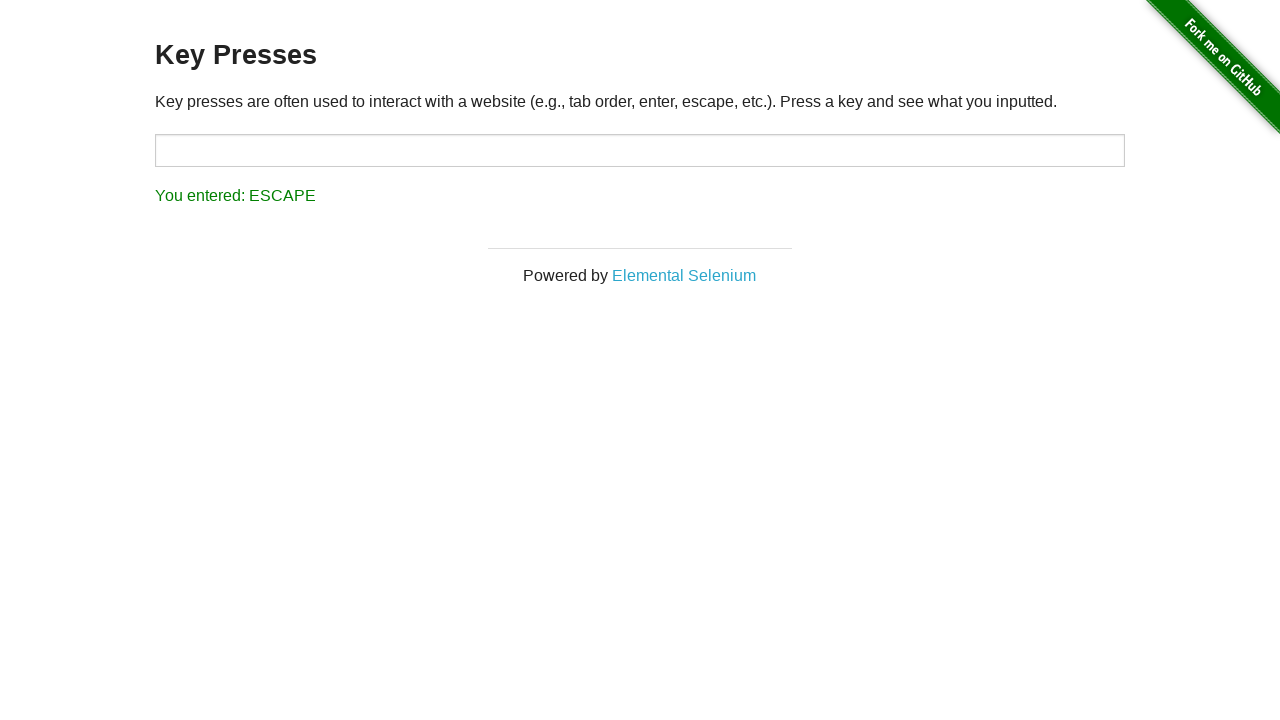

Sent space key press to target input element on #target
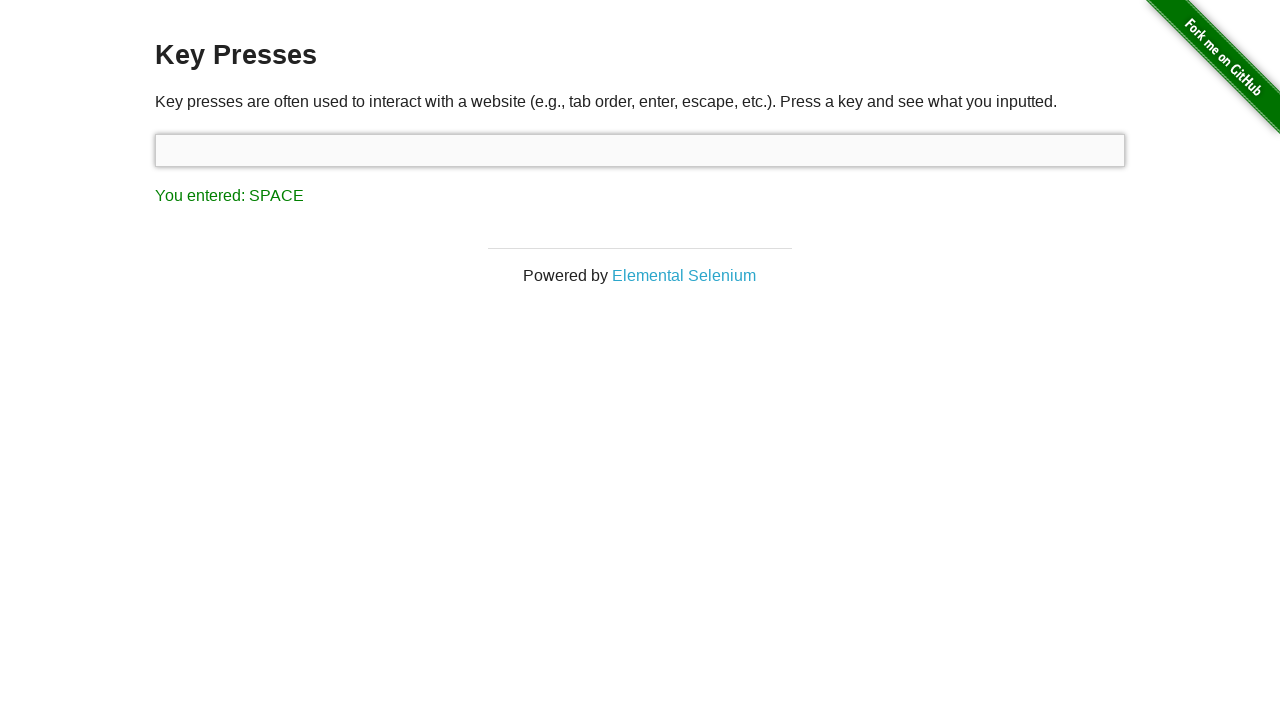

Waited for result element to appear
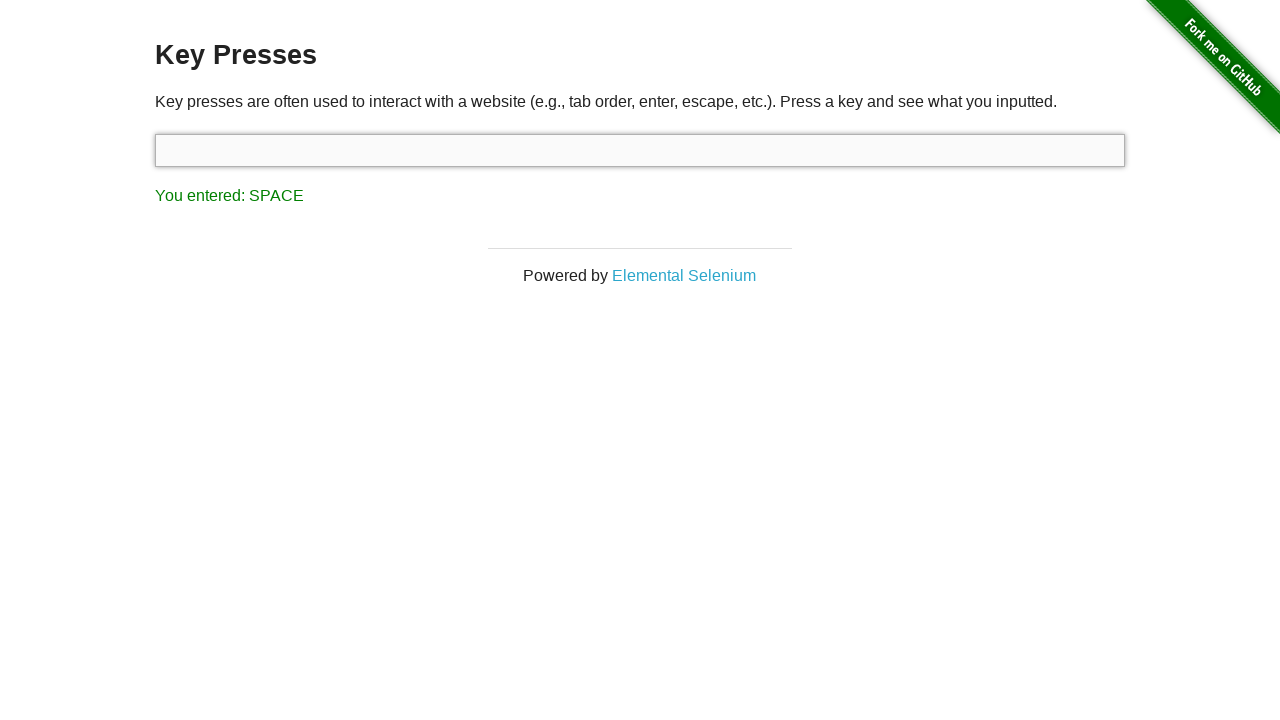

Retrieved result text content
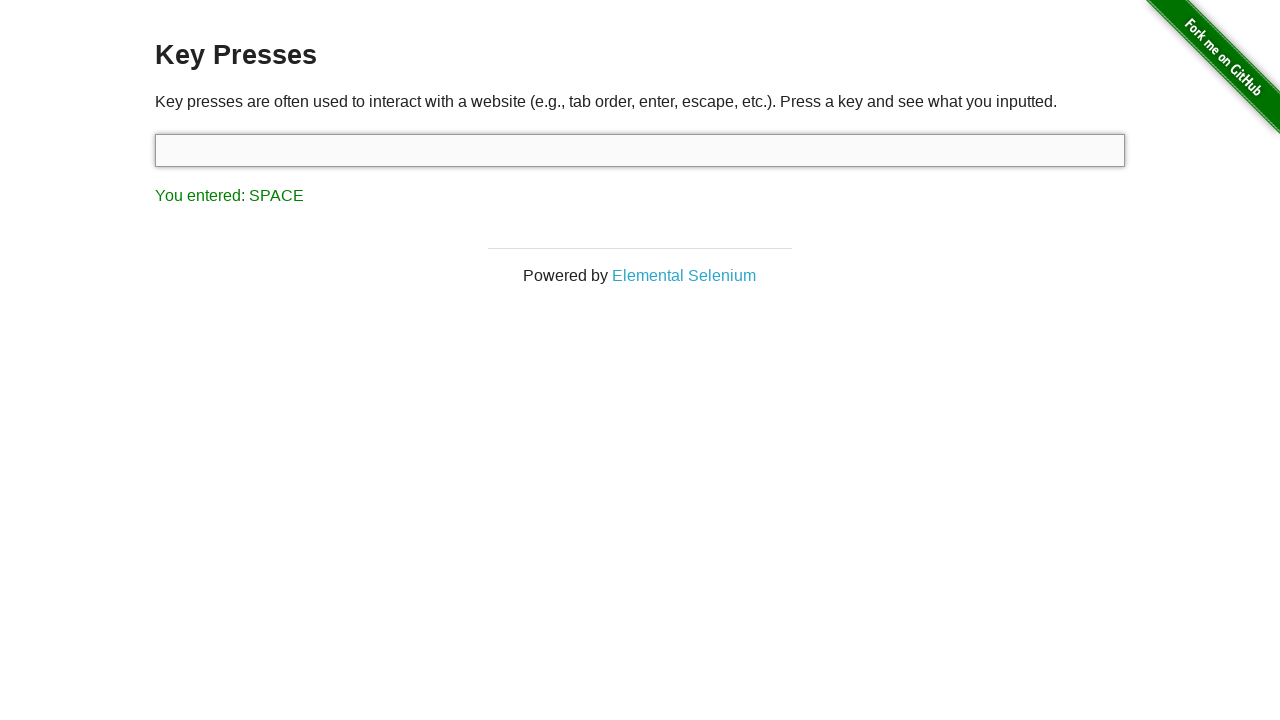

Verified result text displays 'You entered: SPACE' as expected
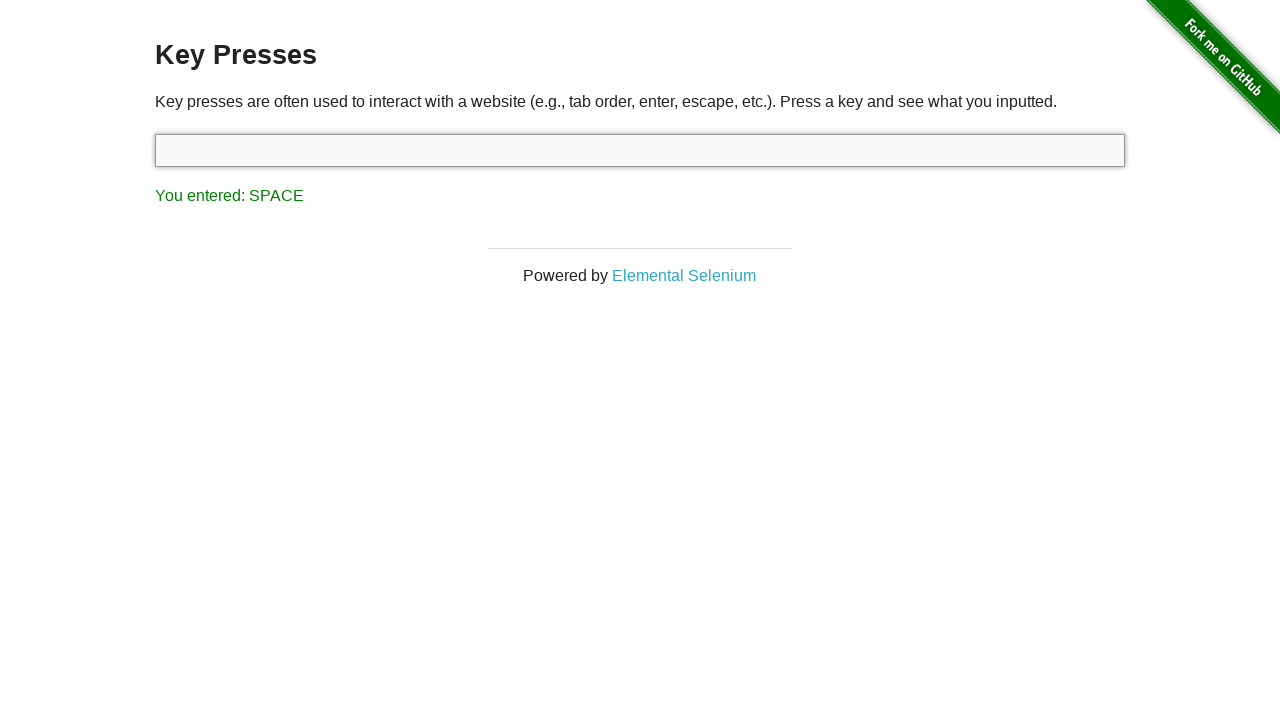

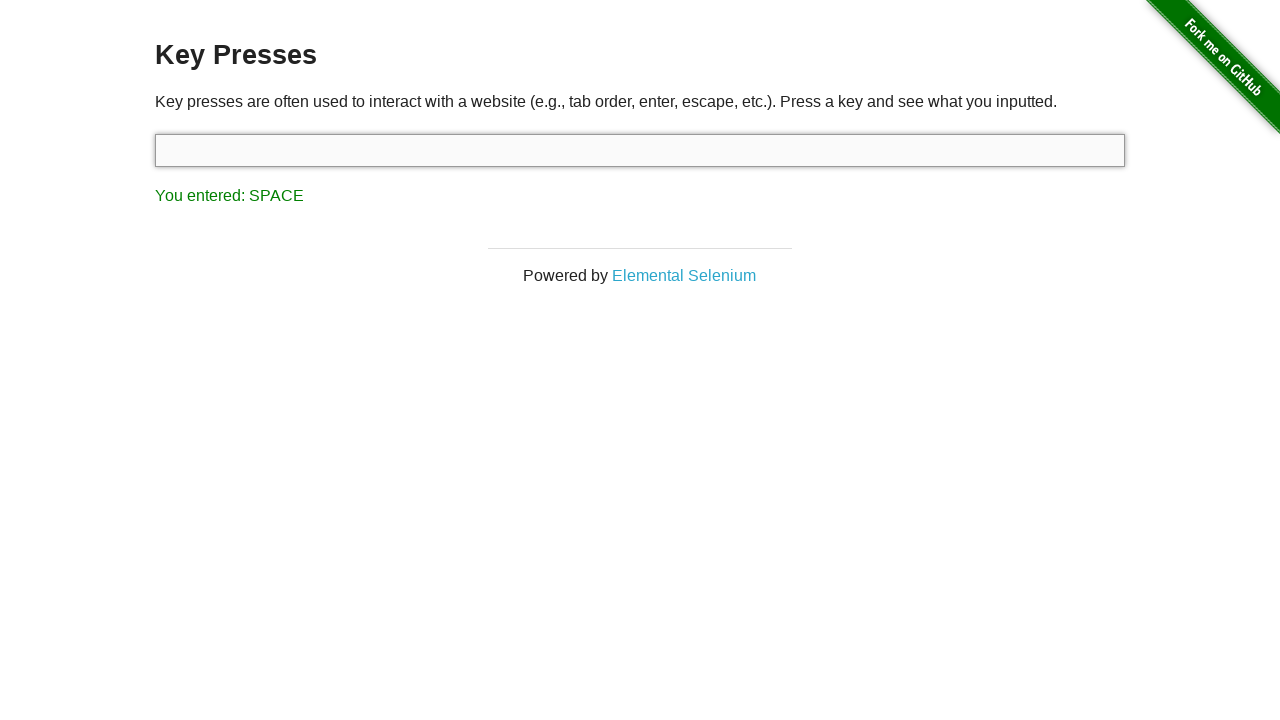